Tests adding specific vegetables (Broccoli, Cucumber, Potato) to the shopping cart on a practice e-commerce site by iterating through products and clicking the add button for matching items.

Starting URL: https://rahulshettyacademy.com/seleniumPractise/#/

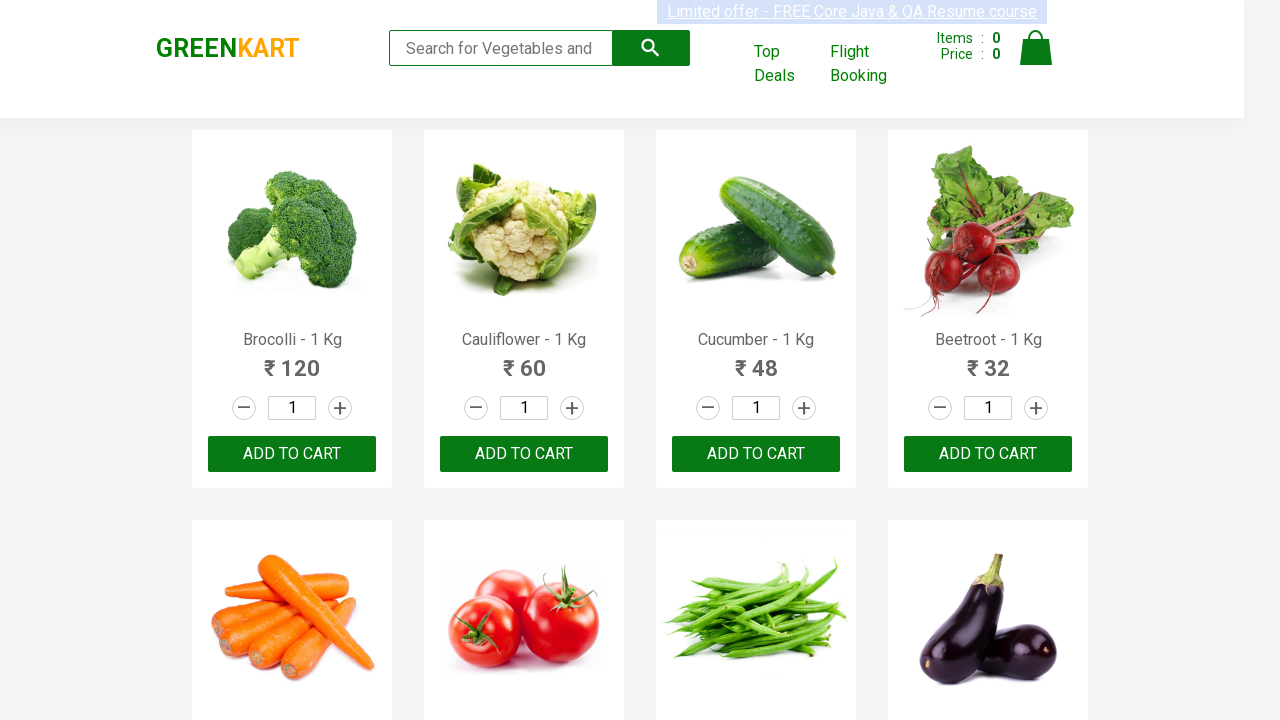

Waited for product names to load on the page
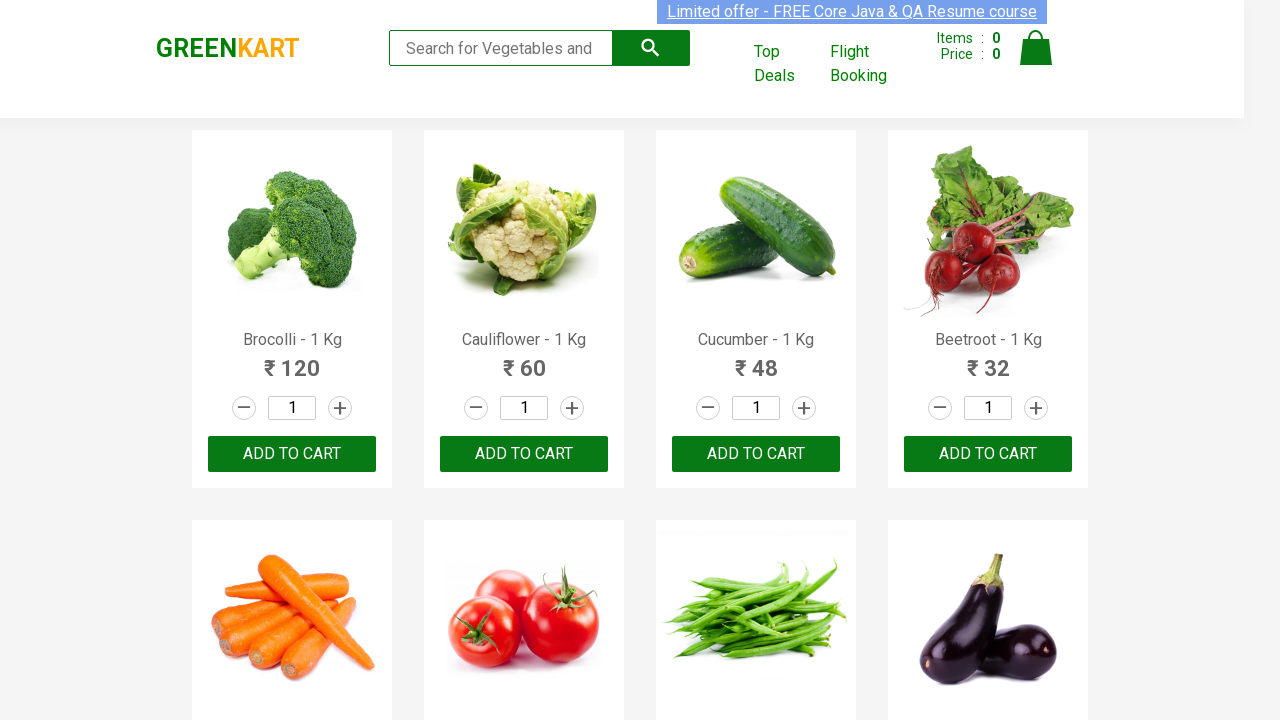

Retrieved all product name elements from the page
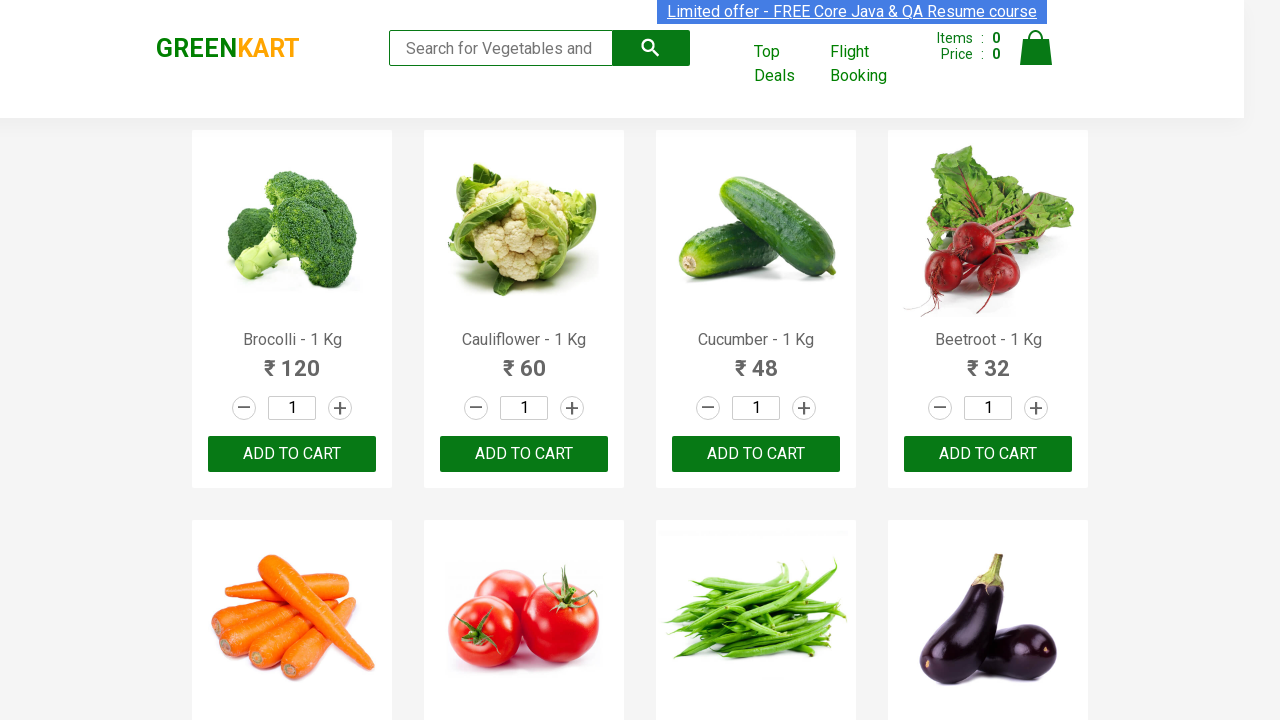

Extracted product name: 'Brocolli'
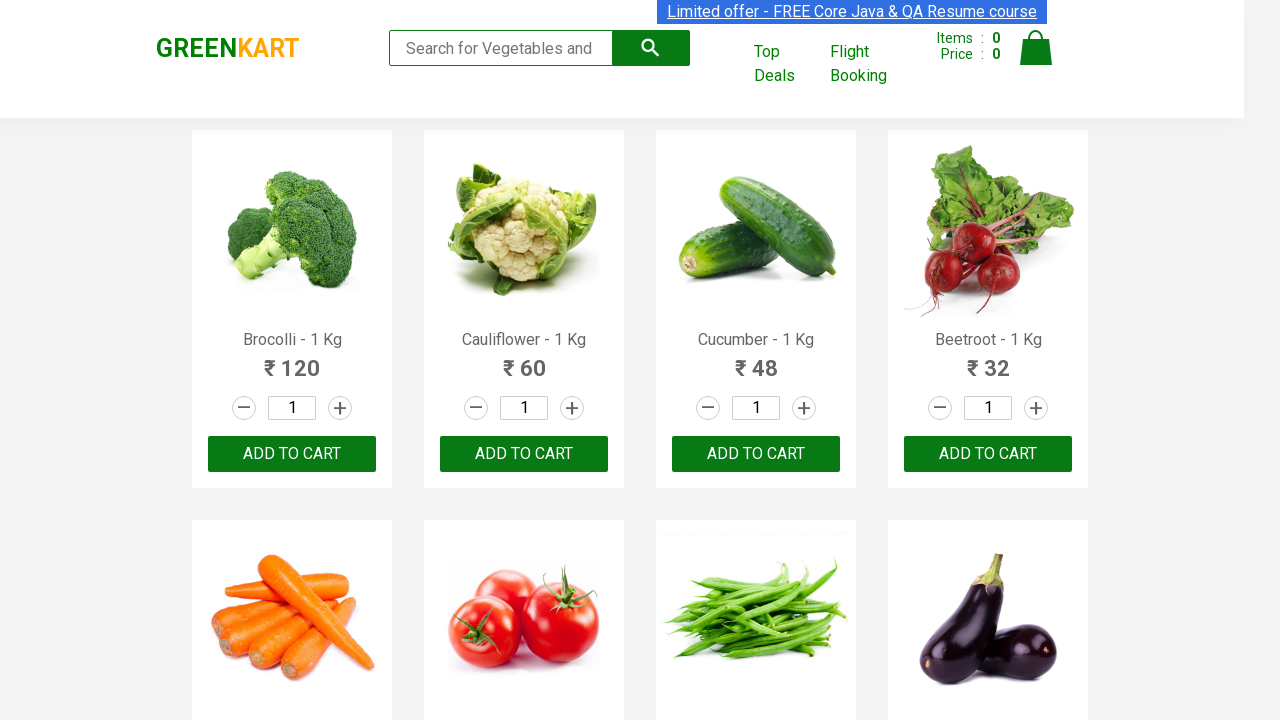

Clicked 'Add to Cart' button for Brocolli (item 1 of 3) at (292, 454) on xpath=//div[@class='product-action']/button >> nth=0
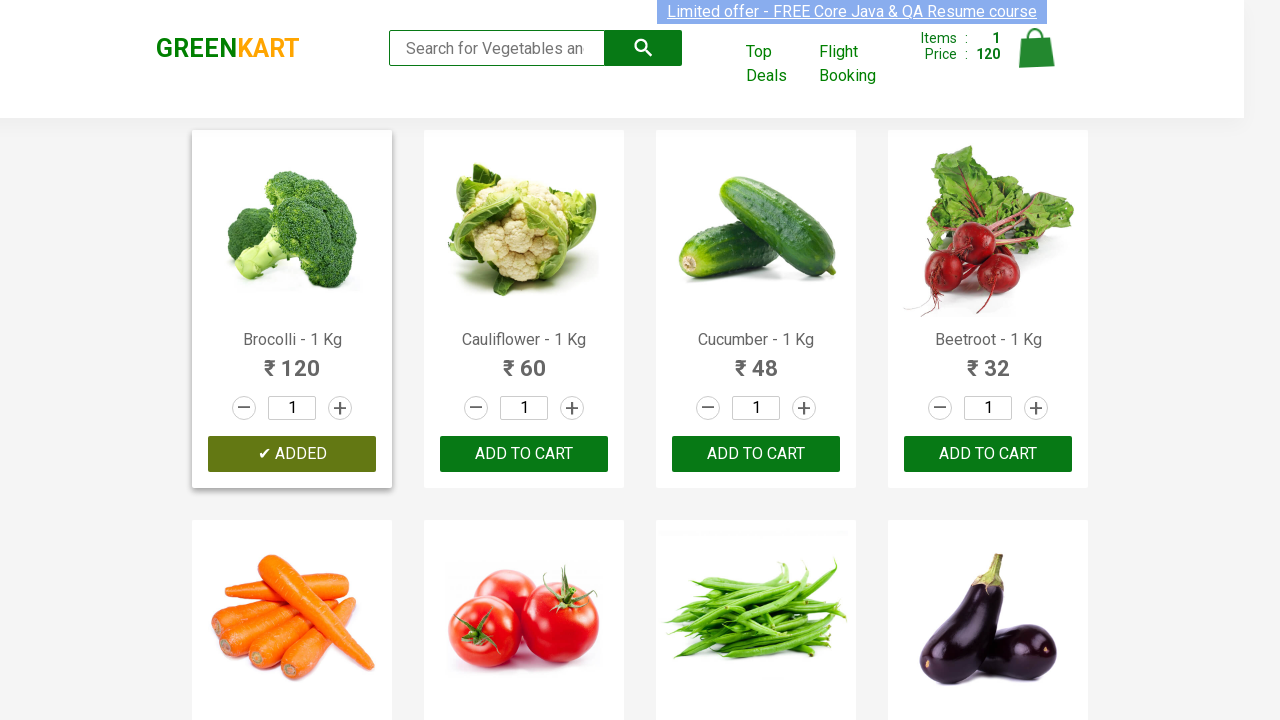

Extracted product name: 'Cauliflower'
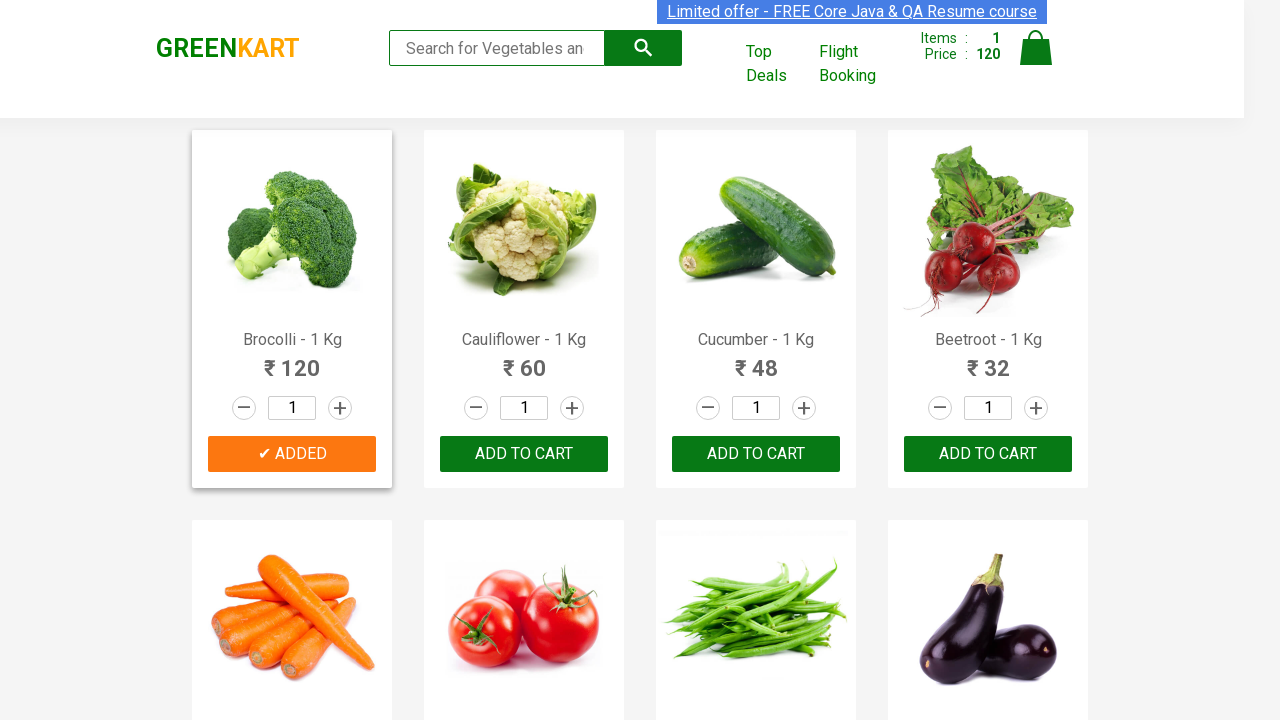

Extracted product name: 'Cucumber'
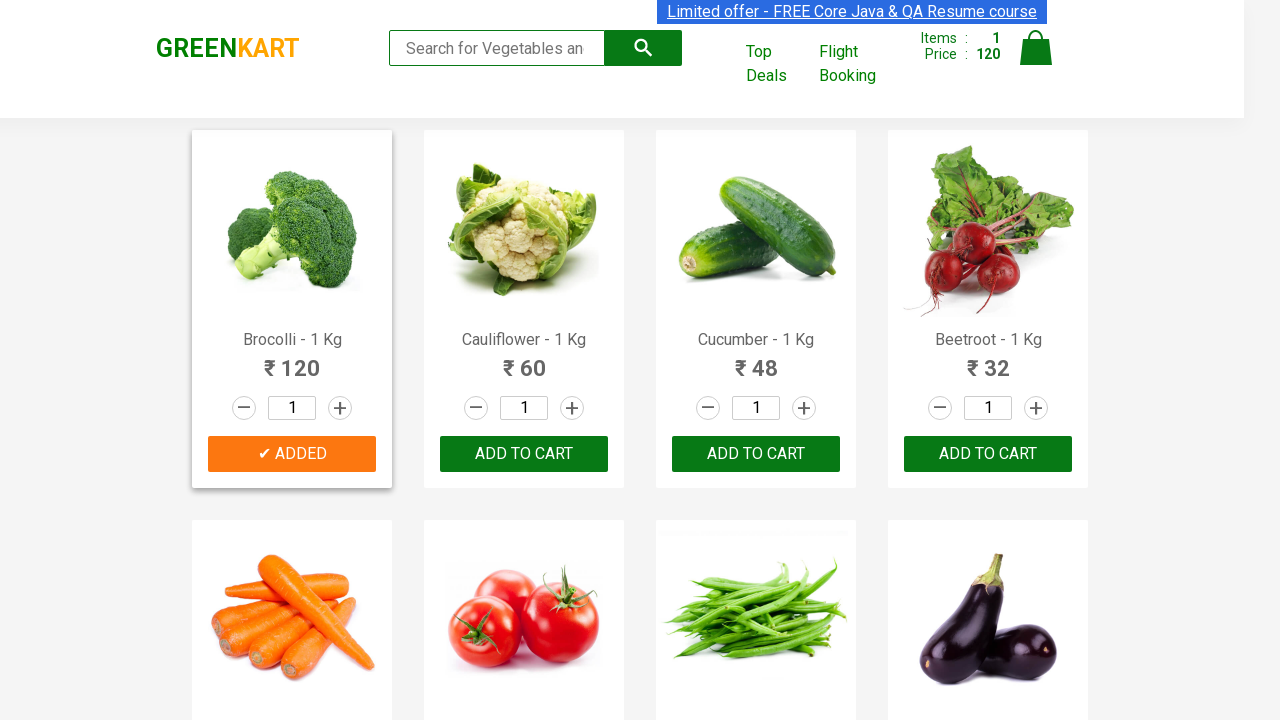

Clicked 'Add to Cart' button for Cucumber (item 2 of 3) at (756, 454) on xpath=//div[@class='product-action']/button >> nth=2
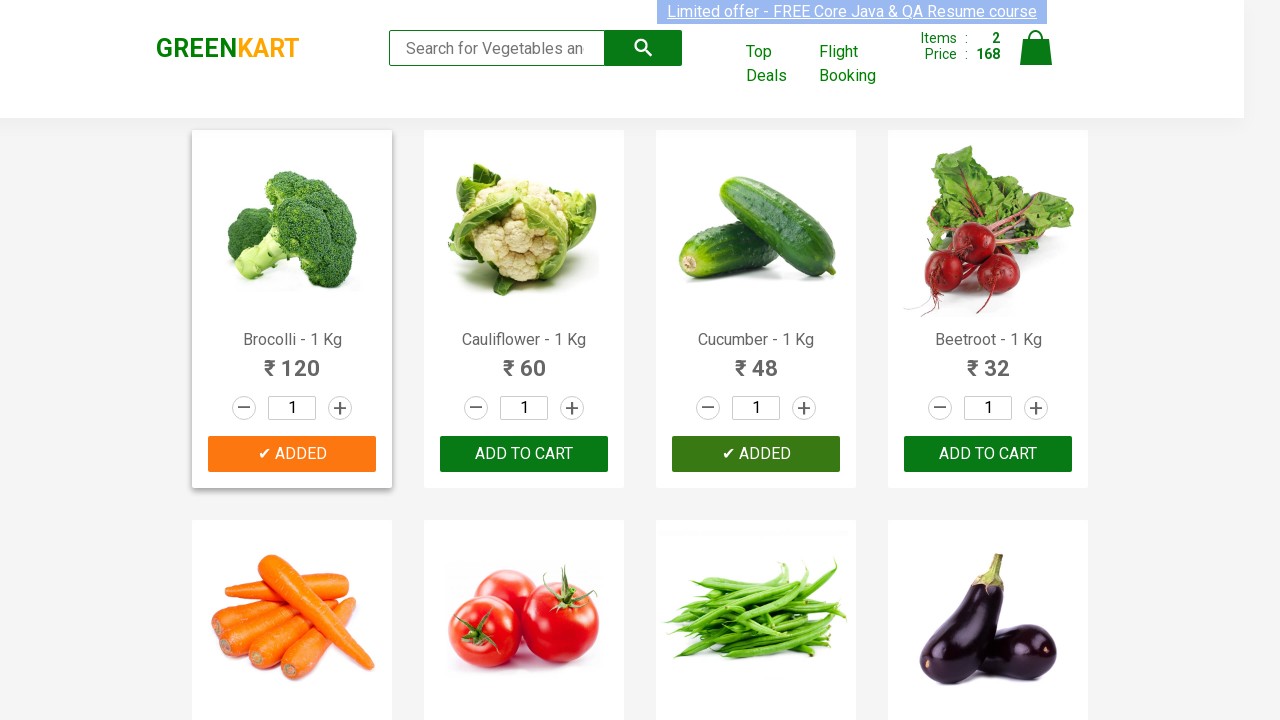

Extracted product name: 'Beetroot'
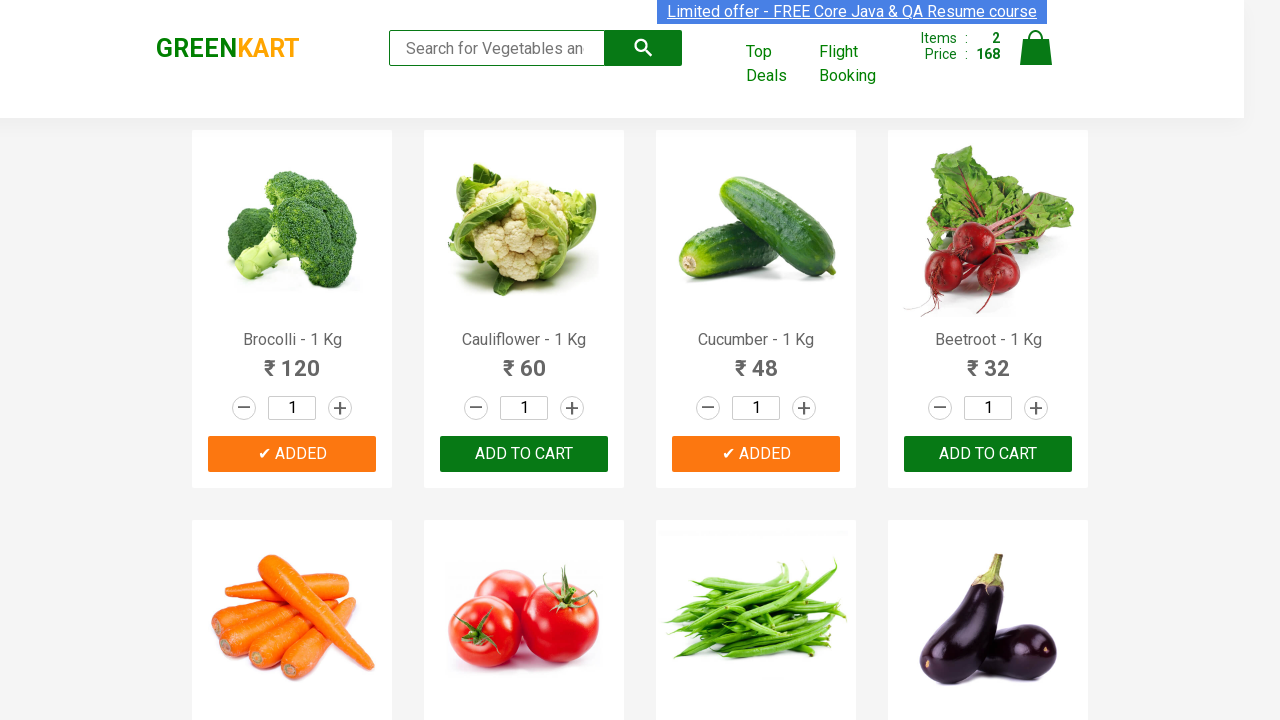

Extracted product name: 'Carrot'
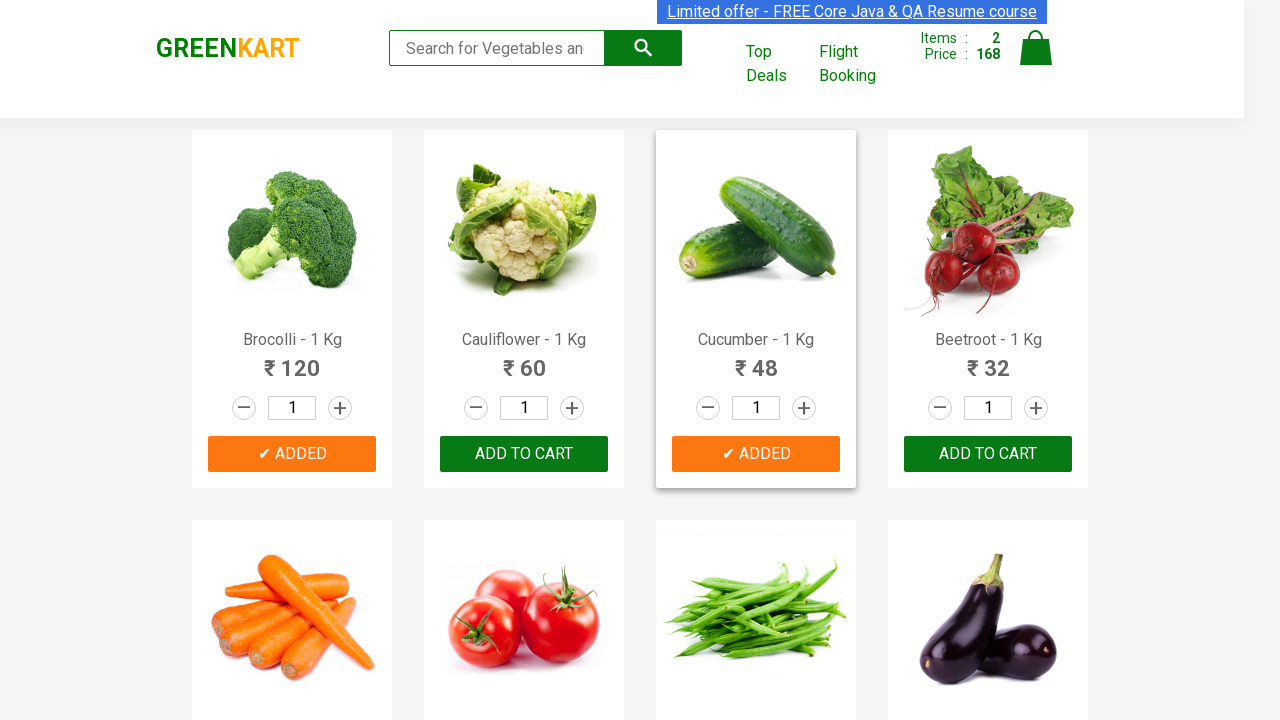

Extracted product name: 'Tomato'
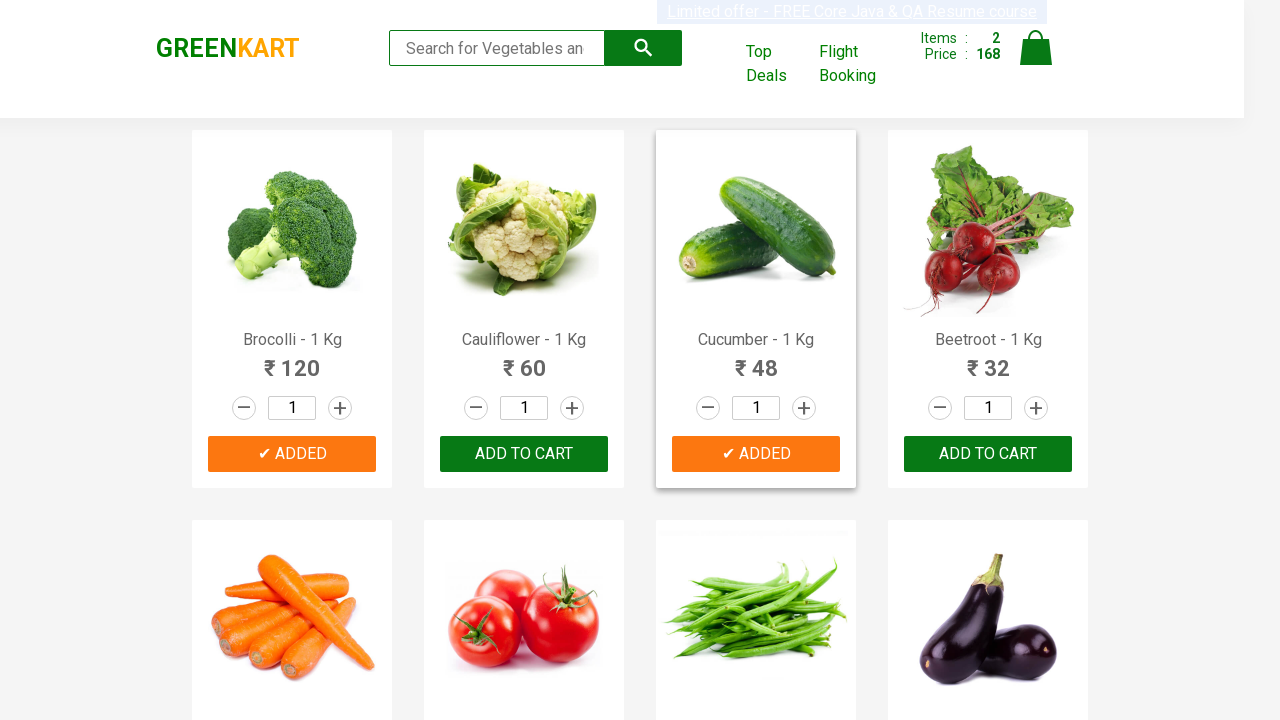

Extracted product name: 'Beans'
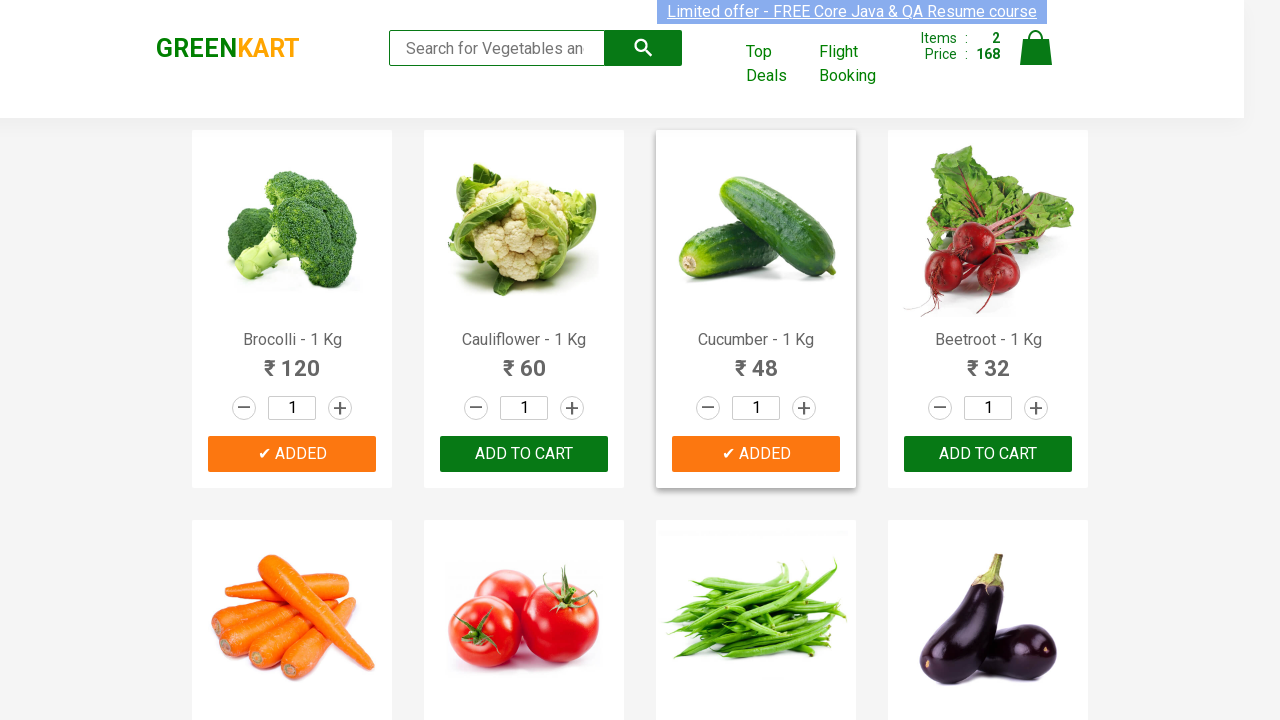

Extracted product name: 'Brinjal'
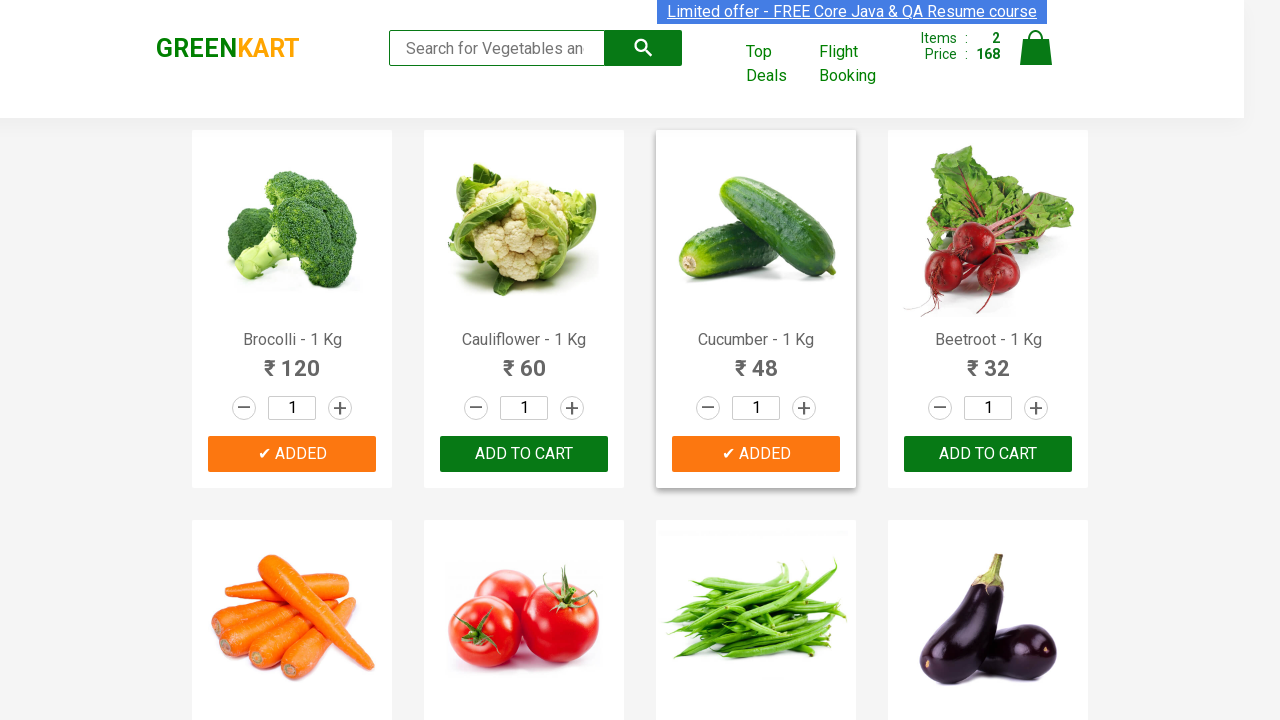

Extracted product name: 'Capsicum'
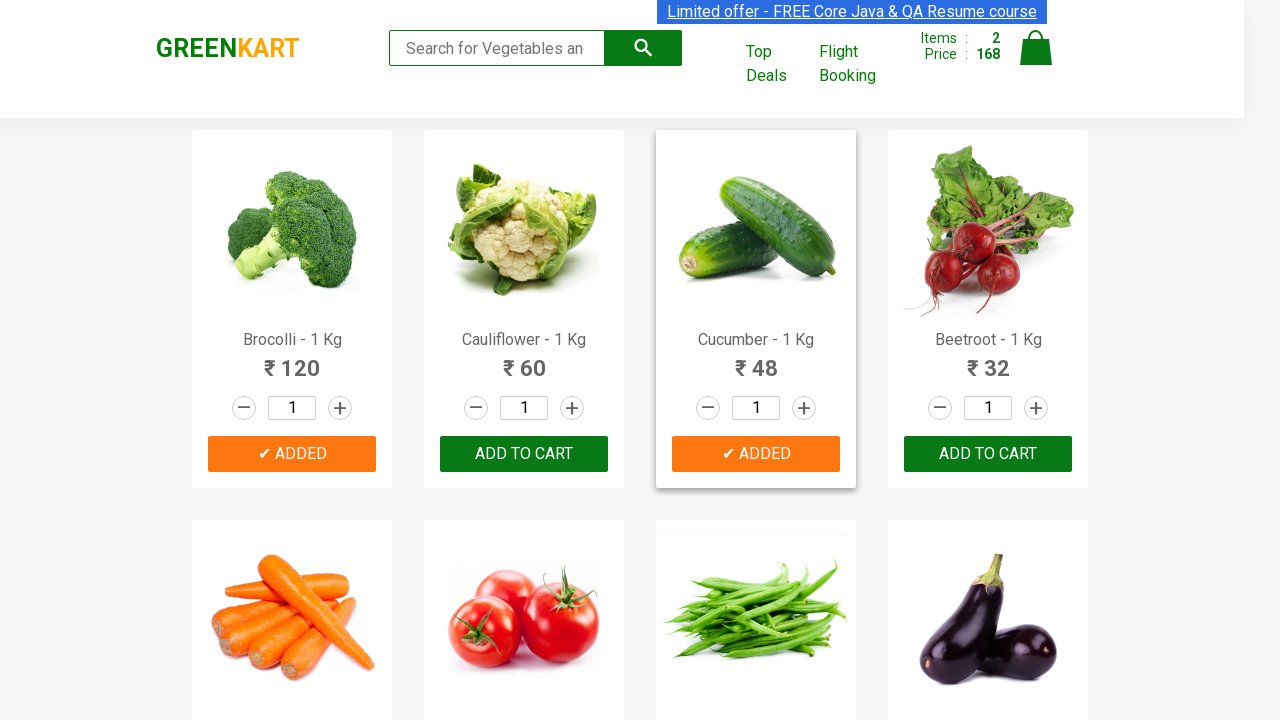

Extracted product name: 'Mushroom'
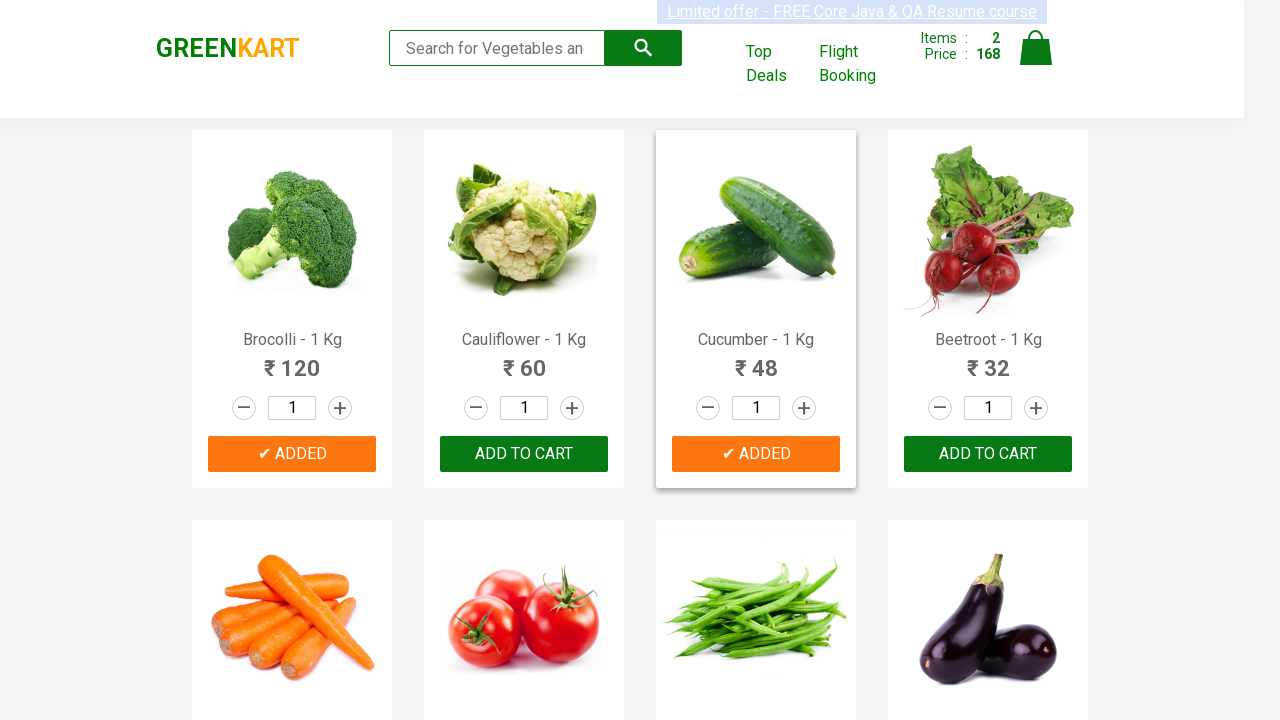

Extracted product name: 'Potato'
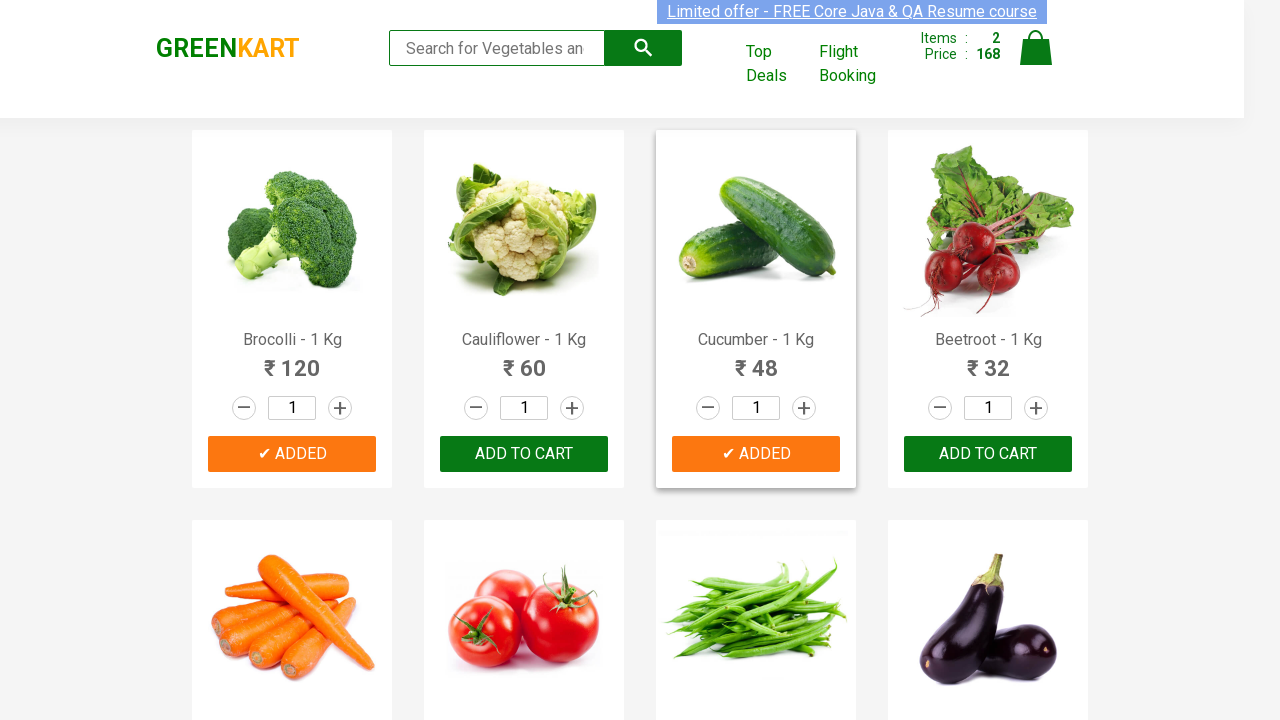

Clicked 'Add to Cart' button for Potato (item 3 of 3) at (756, 360) on xpath=//div[@class='product-action']/button >> nth=10
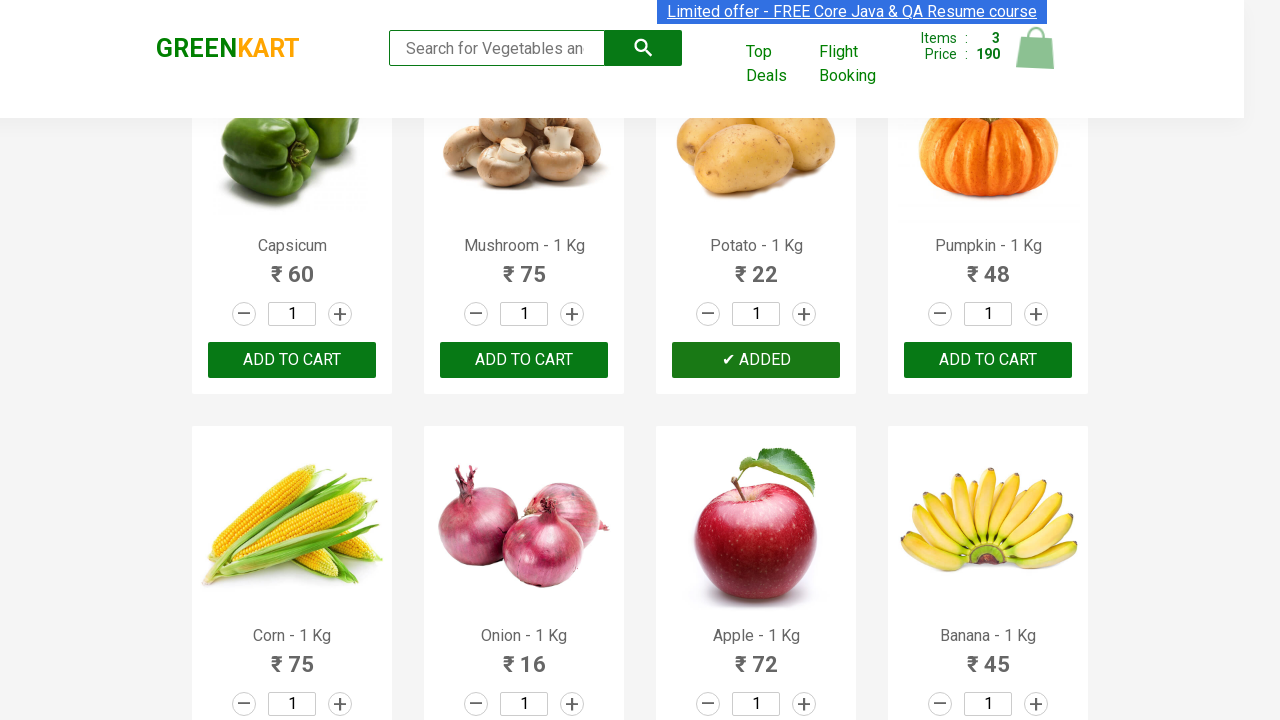

All required vegetables (Broccoli, Cucumber, Potato) have been added to cart
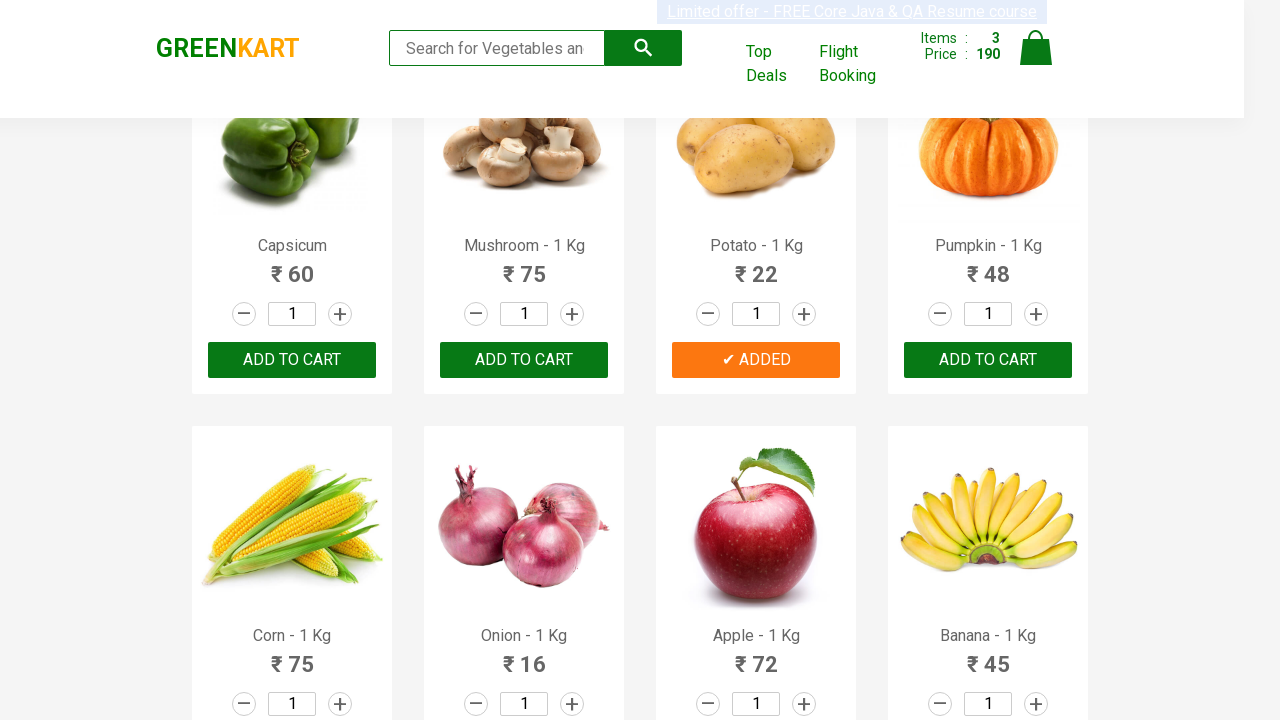

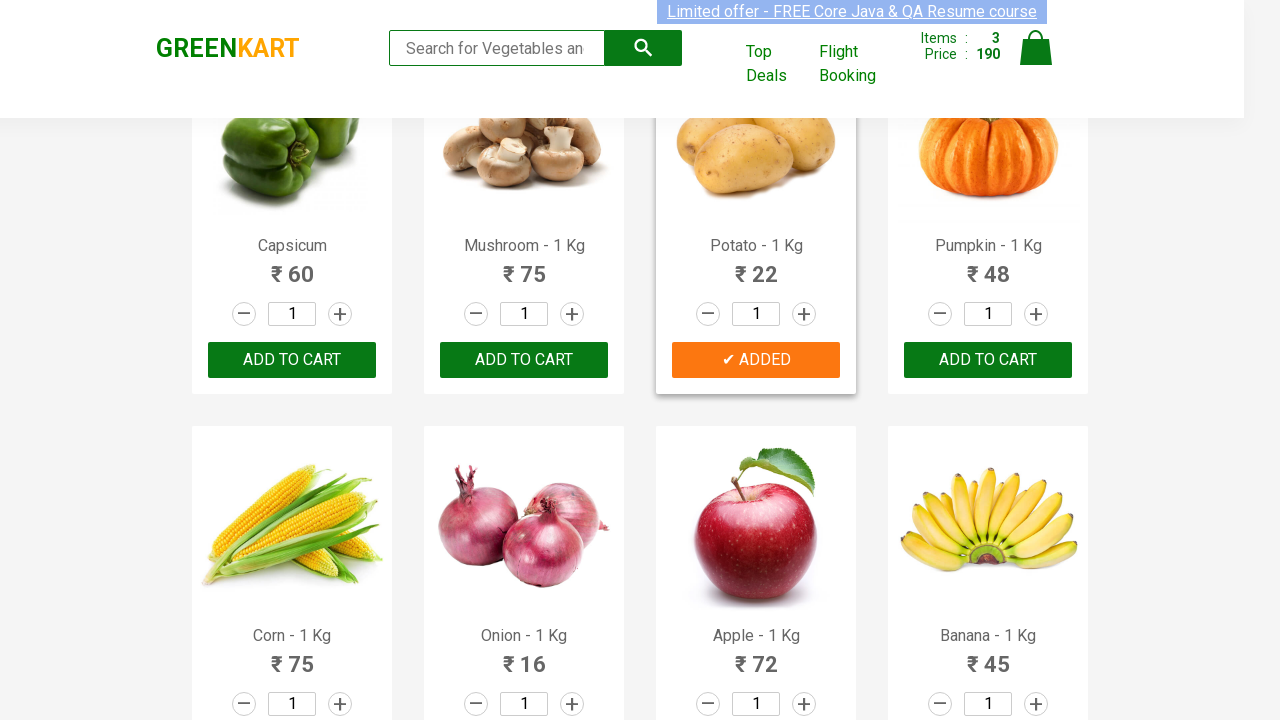